Tests drag and drop functionality by dragging an element onto a drop target within an iframe and verifying the text changes to "Dropped".

Starting URL: https://jqueryui.com/droppable/

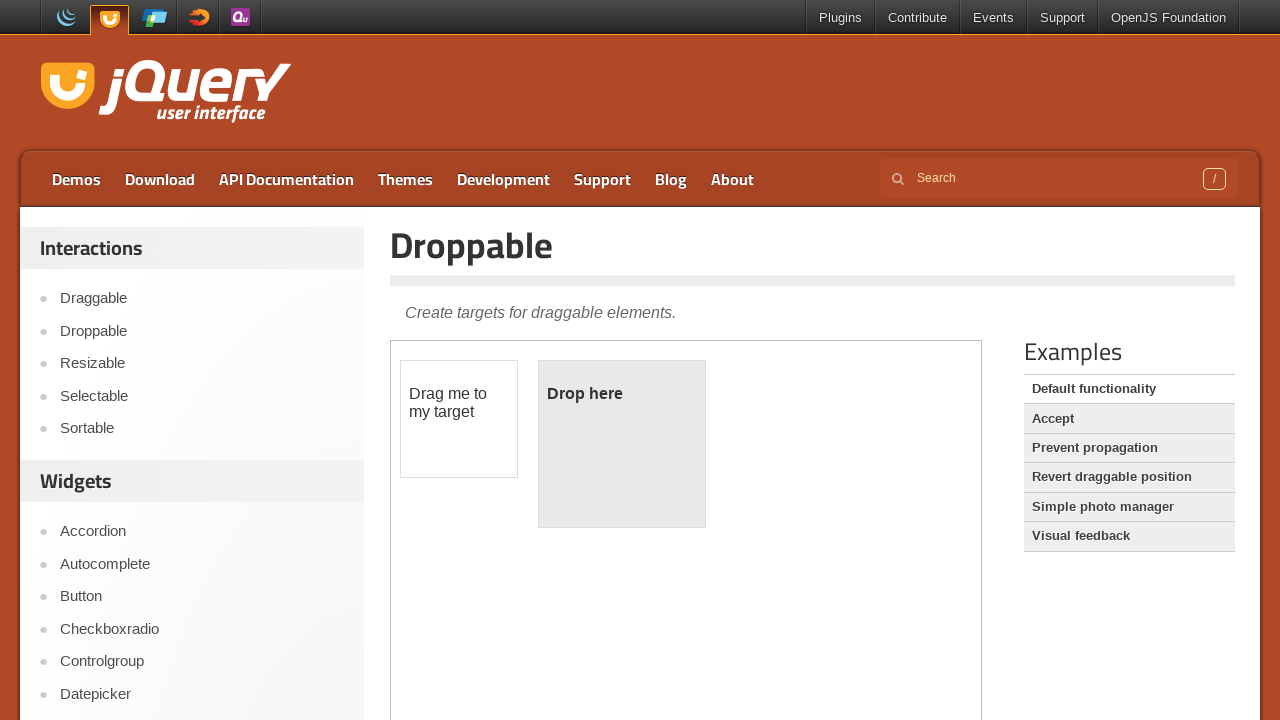

Waited for Droppable page header to load
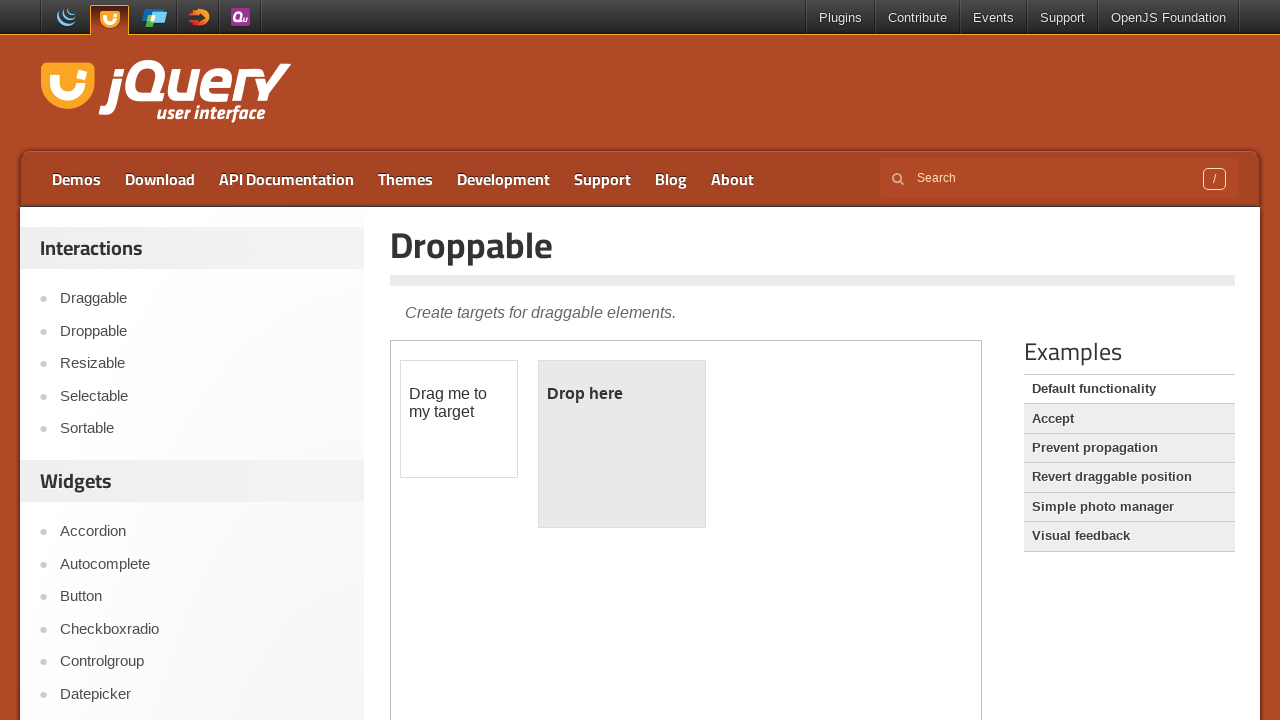

Located demo iframe frame
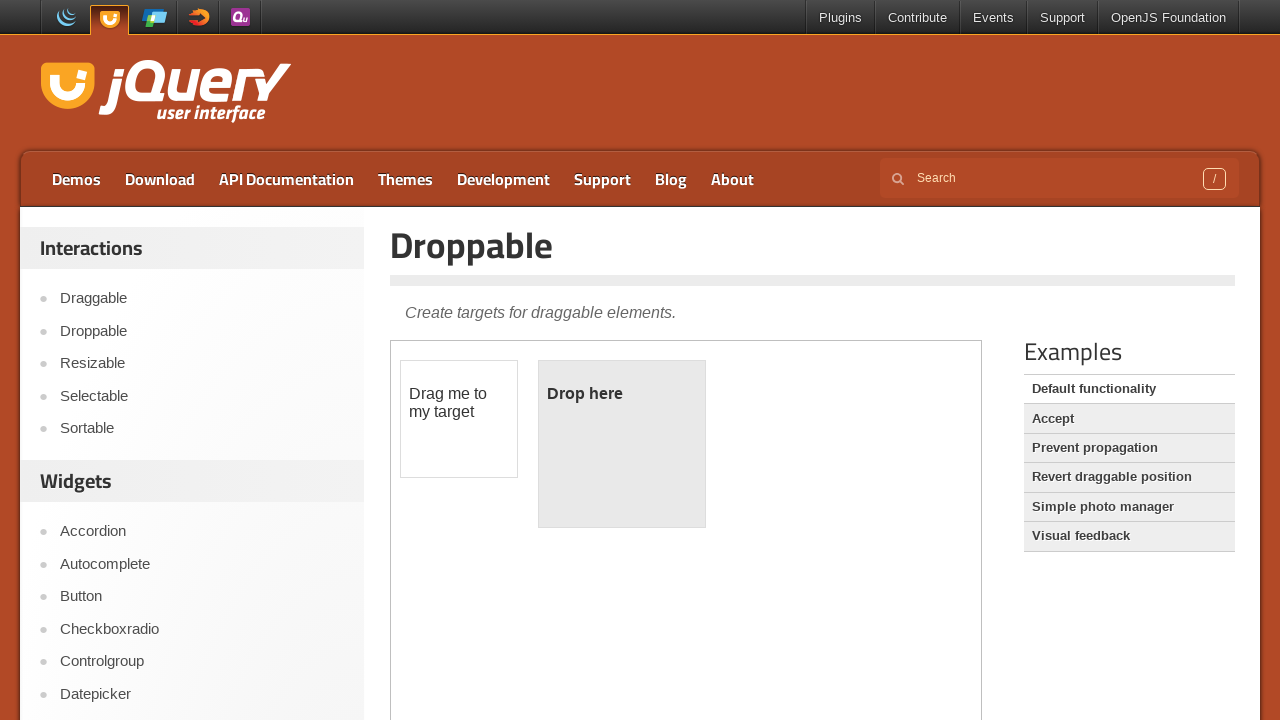

Draggable element is visible in iframe
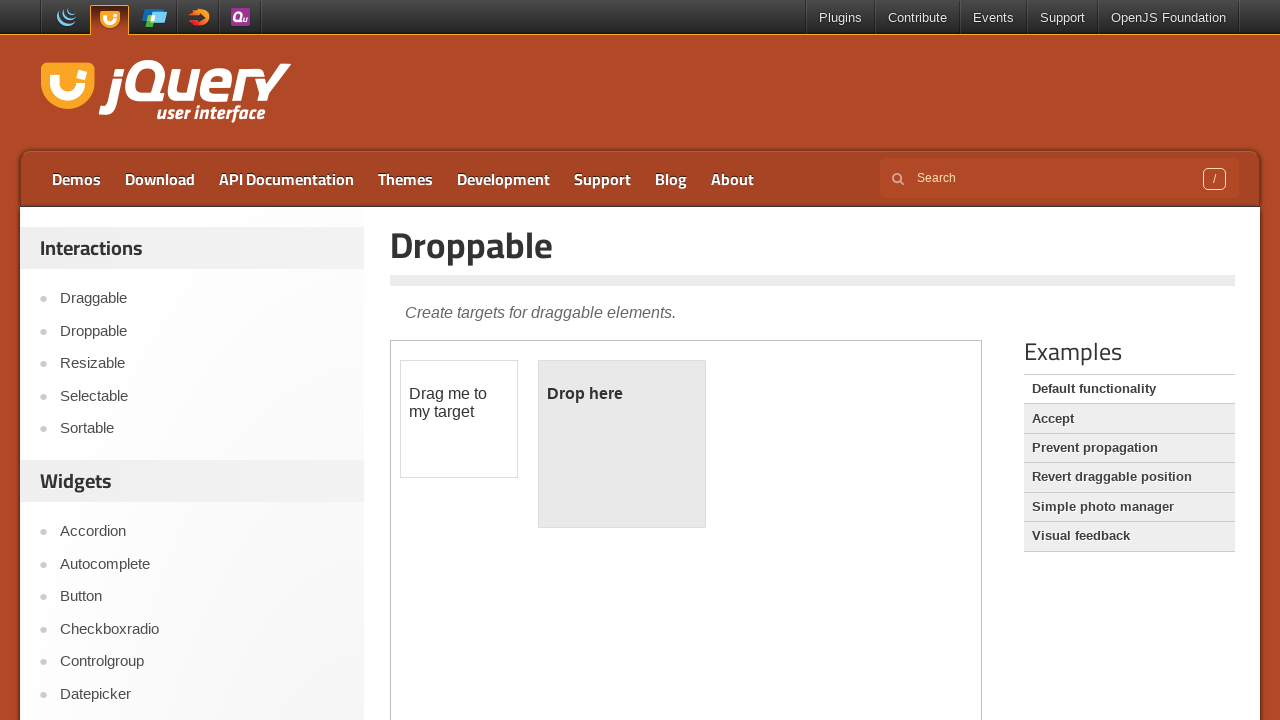

Droppable element is visible in iframe
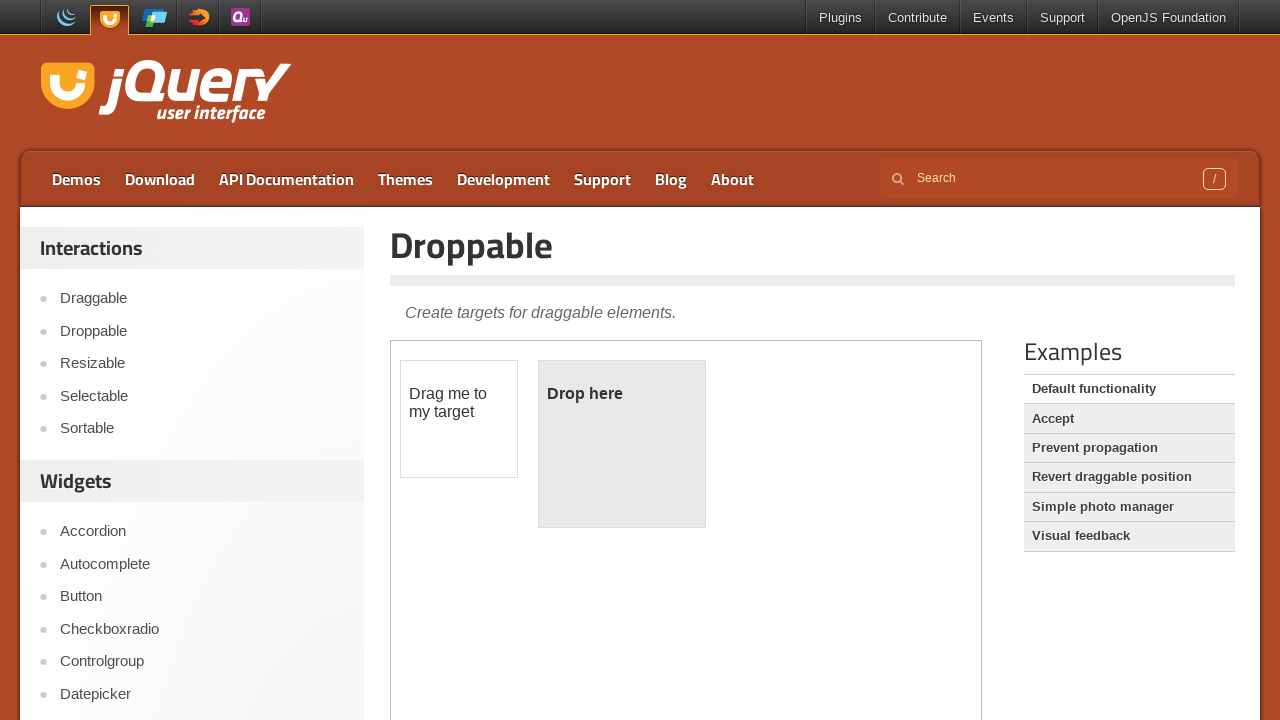

Dragged draggable element onto droppable target at (622, 444)
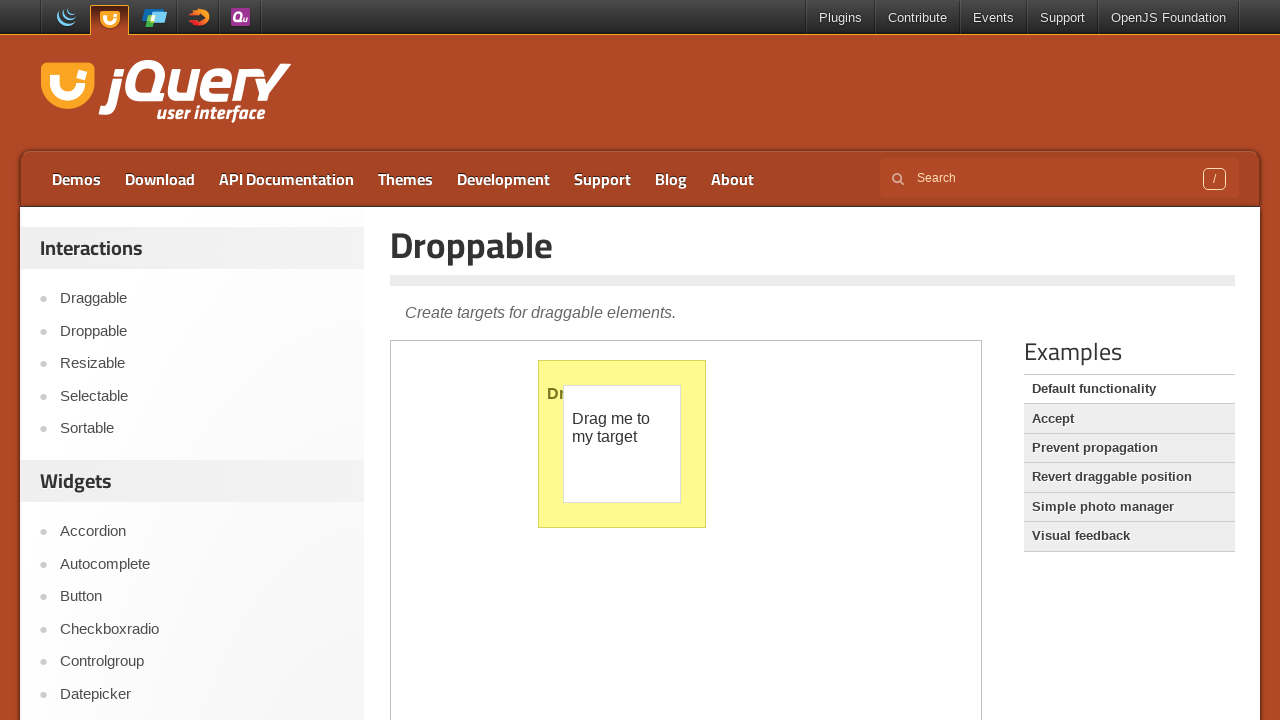

Verified drop target text changed to 'Dropped'
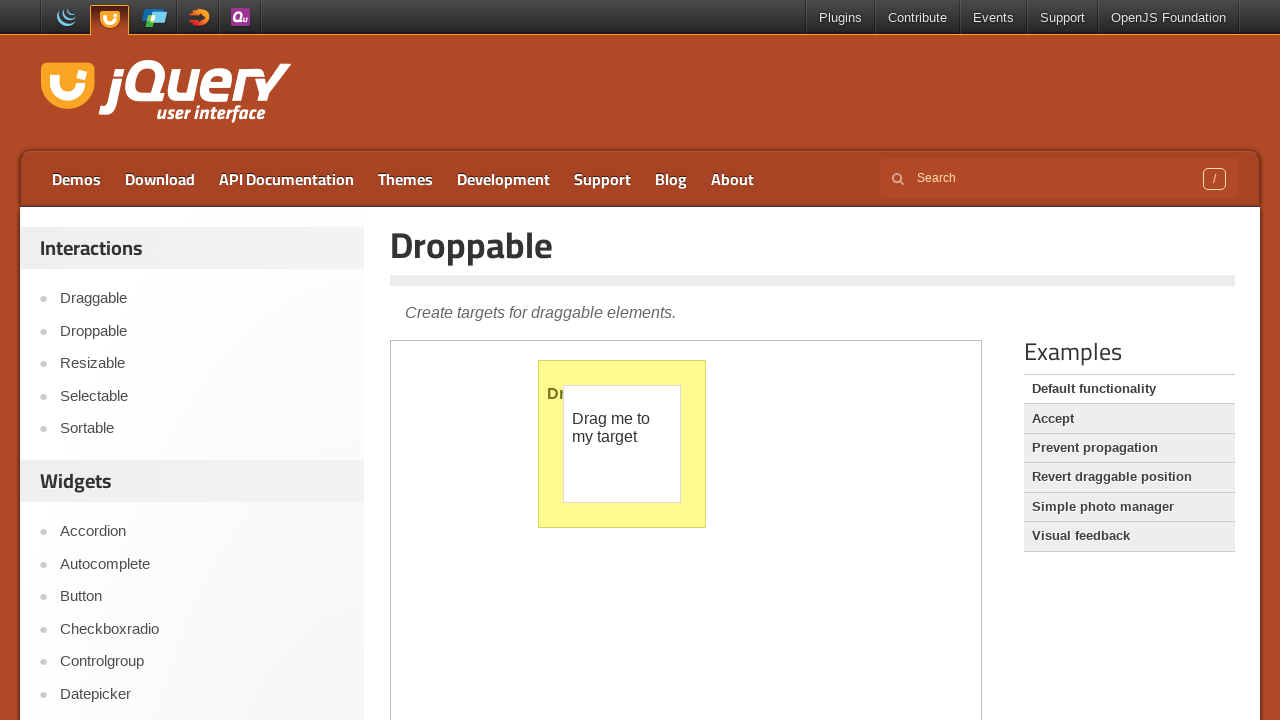

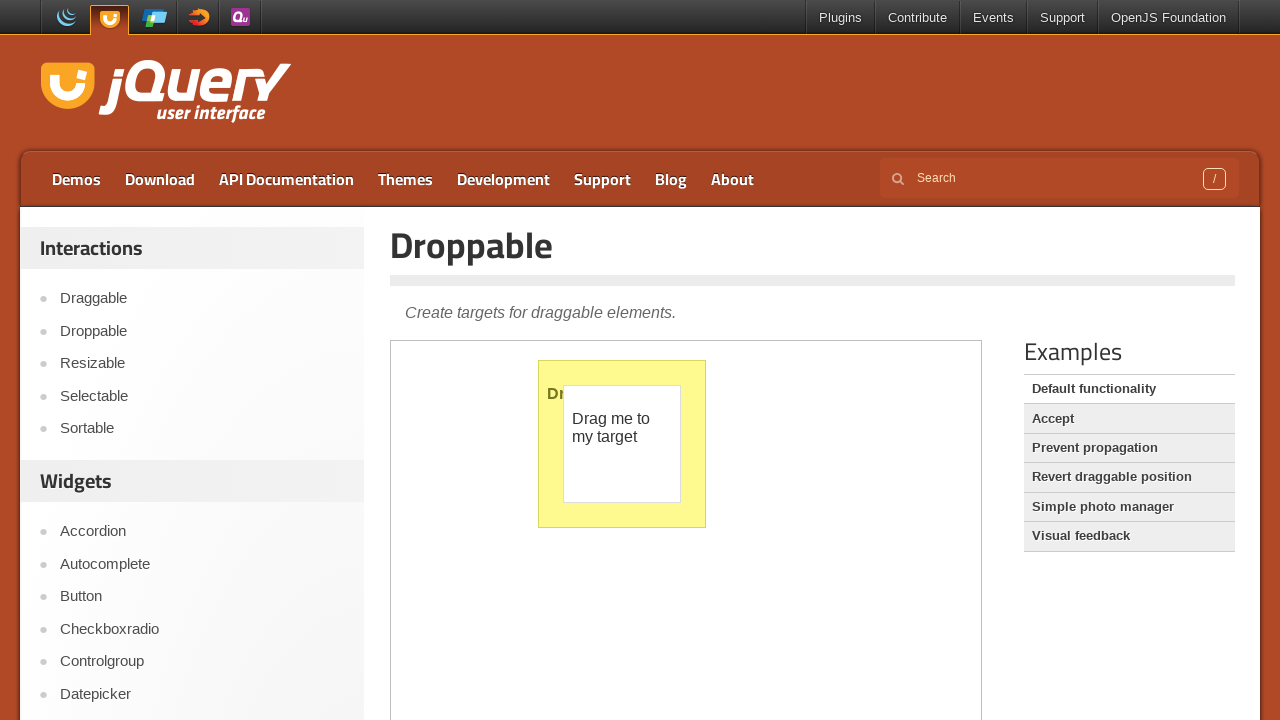